Fills out the Text Box form with full name, email, current address, and permanent address, then submits and verifies the output

Starting URL: https://demoqa.com/

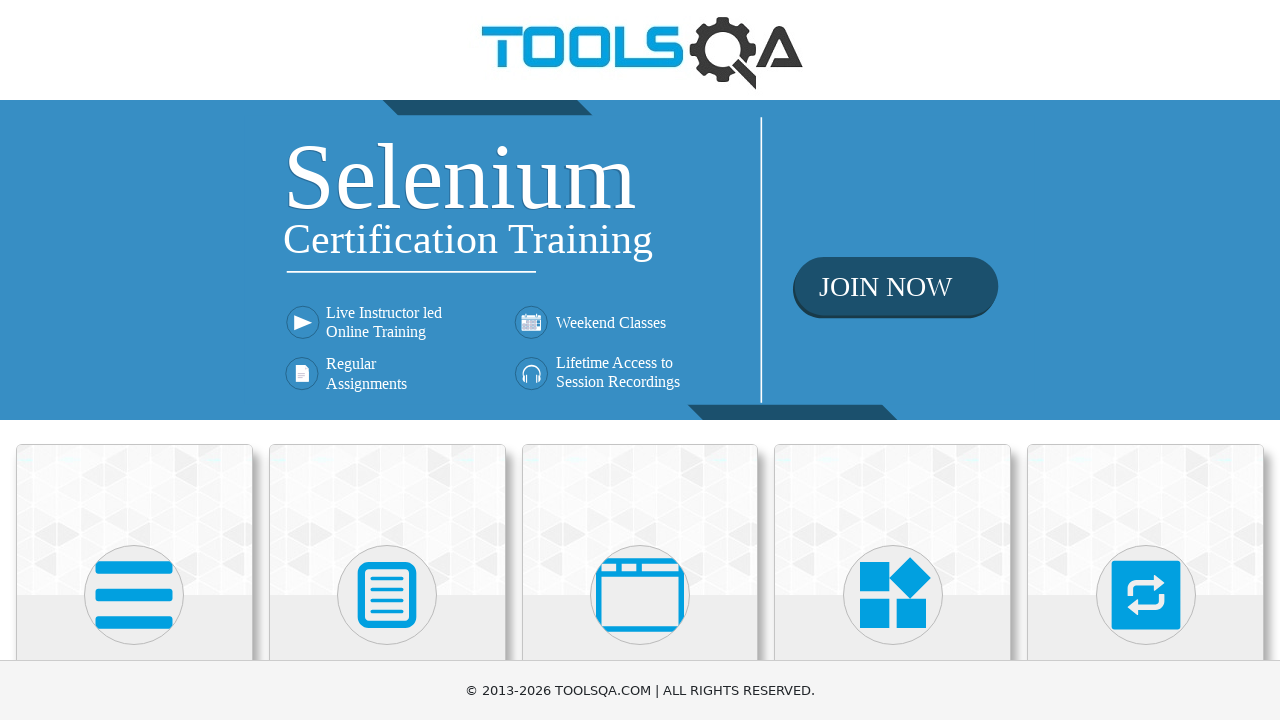

Clicked on Elements card at (134, 360) on text=Elements
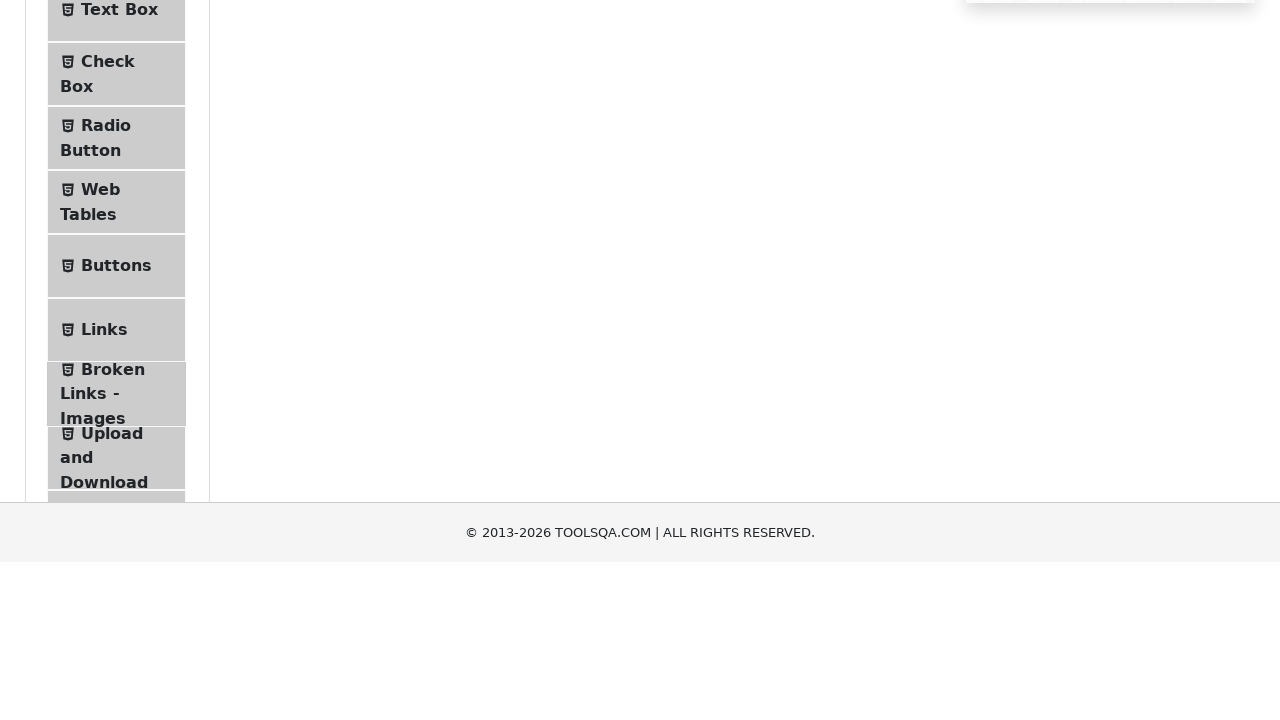

Clicked on Text Box menu item at (119, 261) on text=Text Box
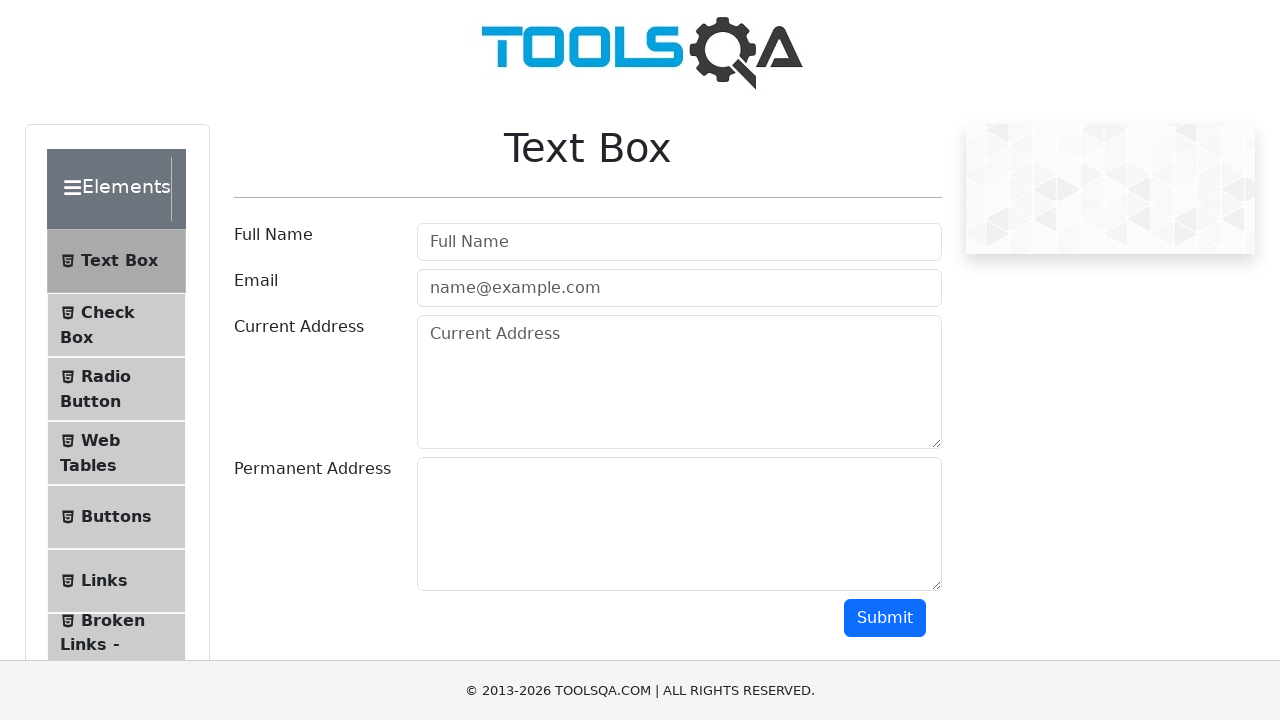

Filled in full name field with 'Maverick' on #userName
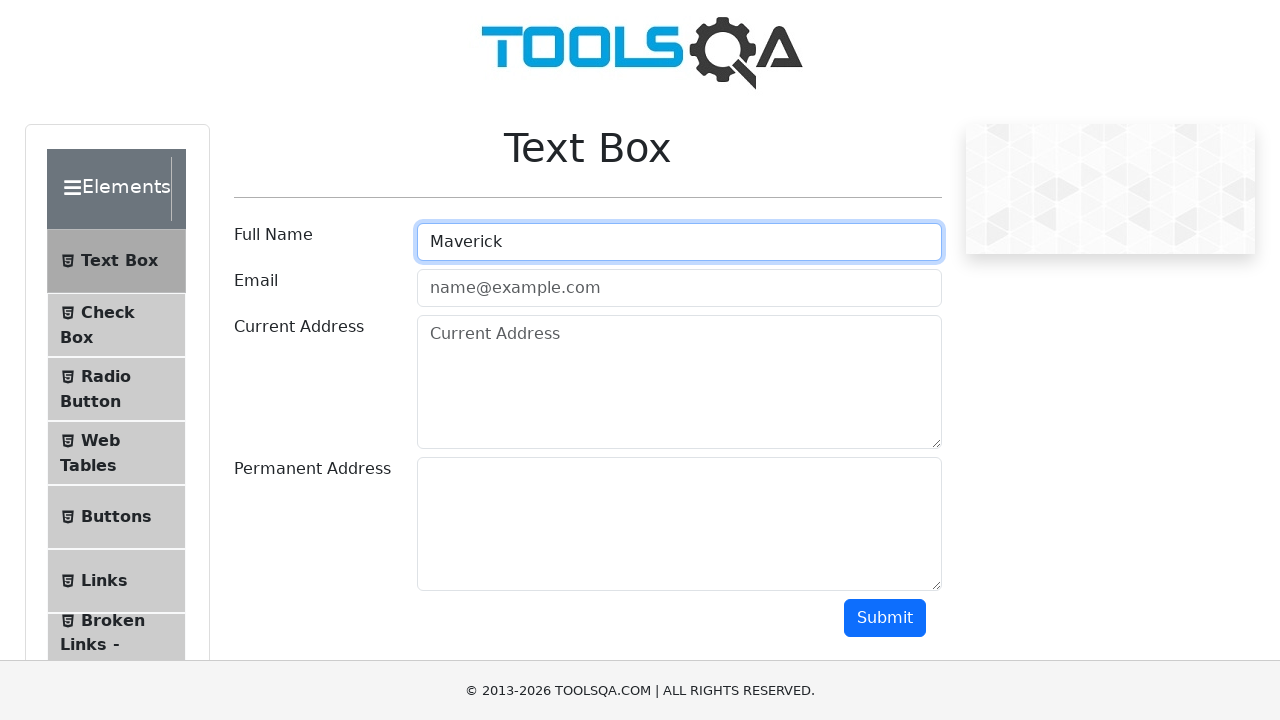

Filled in email field with 'marverick@gmail.com' on #userEmail
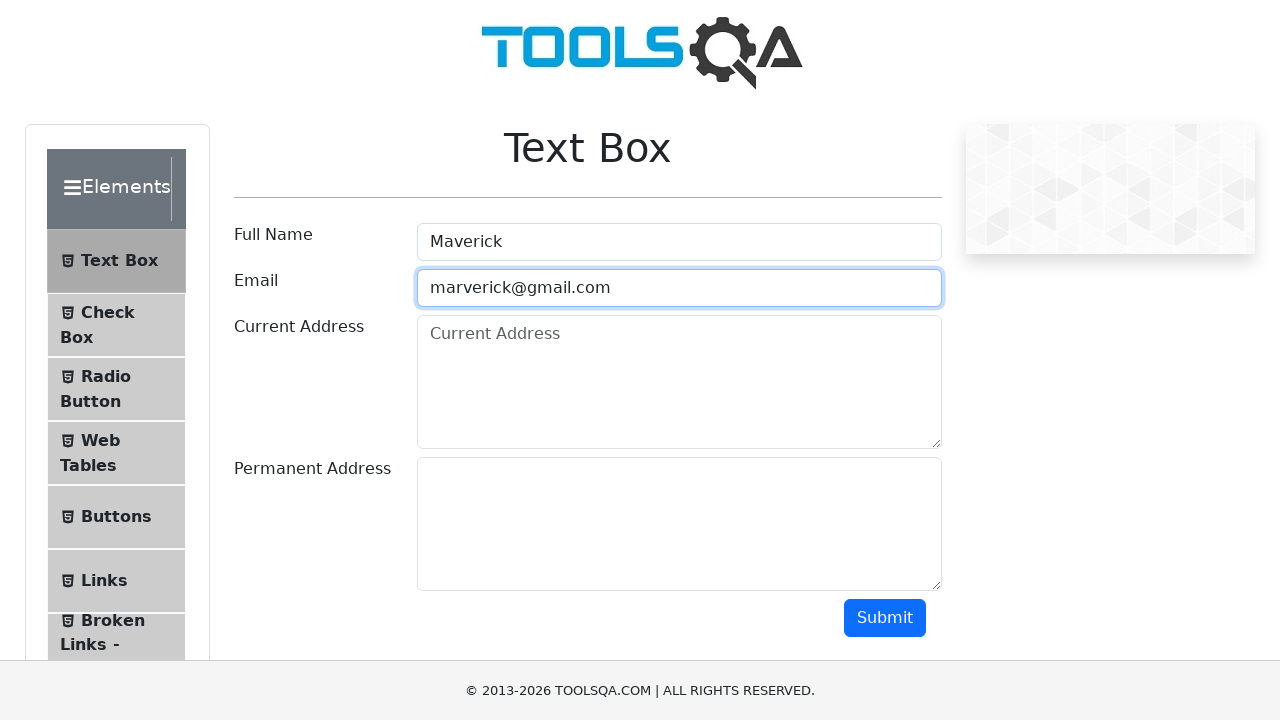

Filled in current address field with 'Bangkok' on #currentAddress
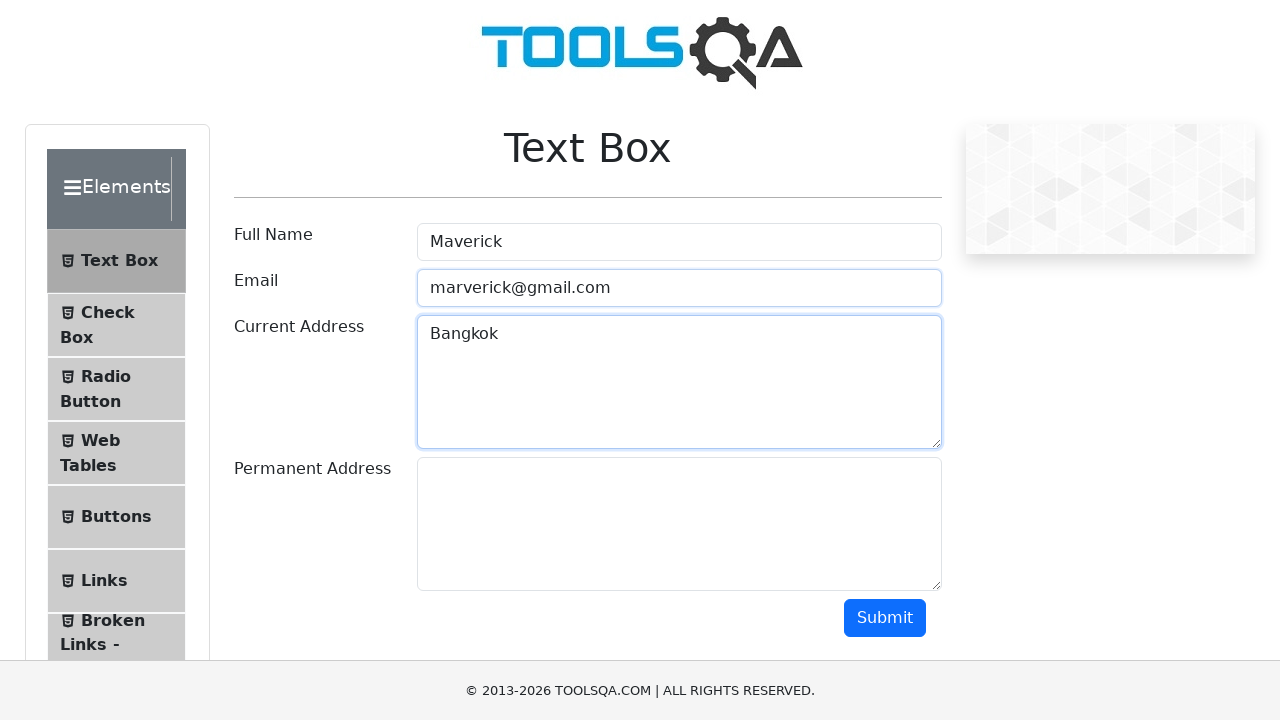

Filled in permanent address field with 'Phuket' on #permanentAddress
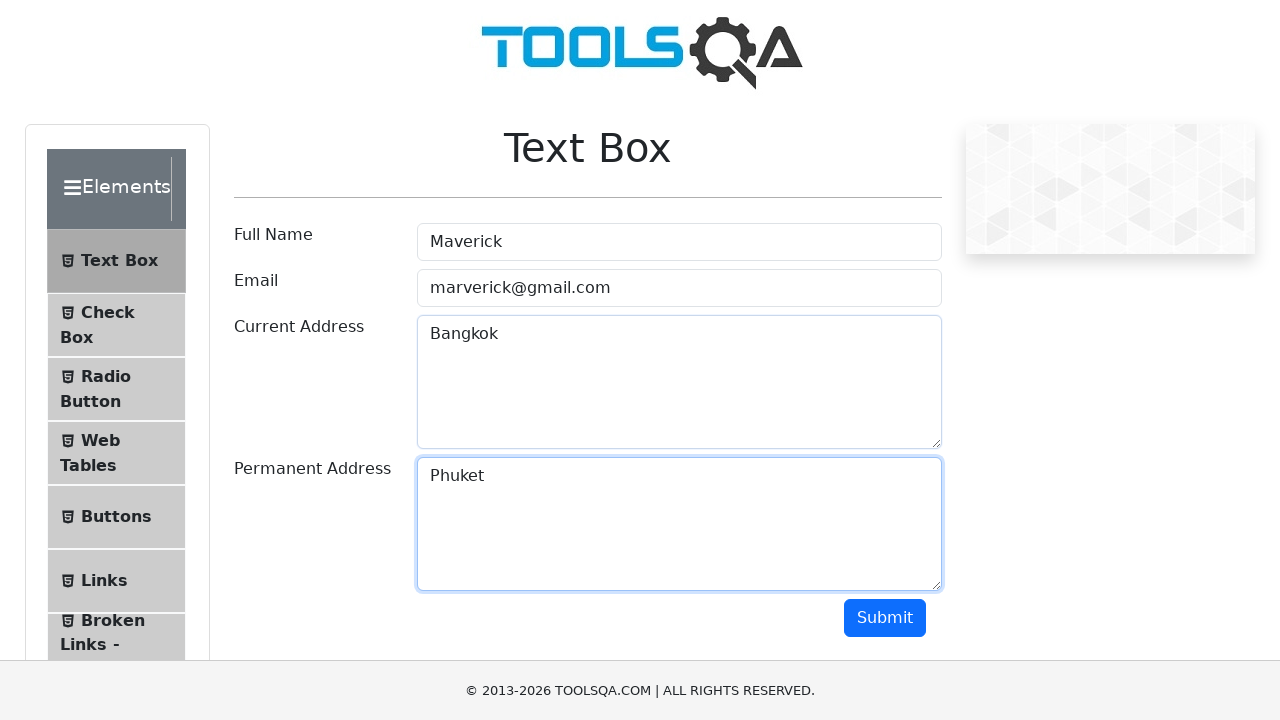

Clicked submit button to submit the Text Box form at (885, 618) on #submit
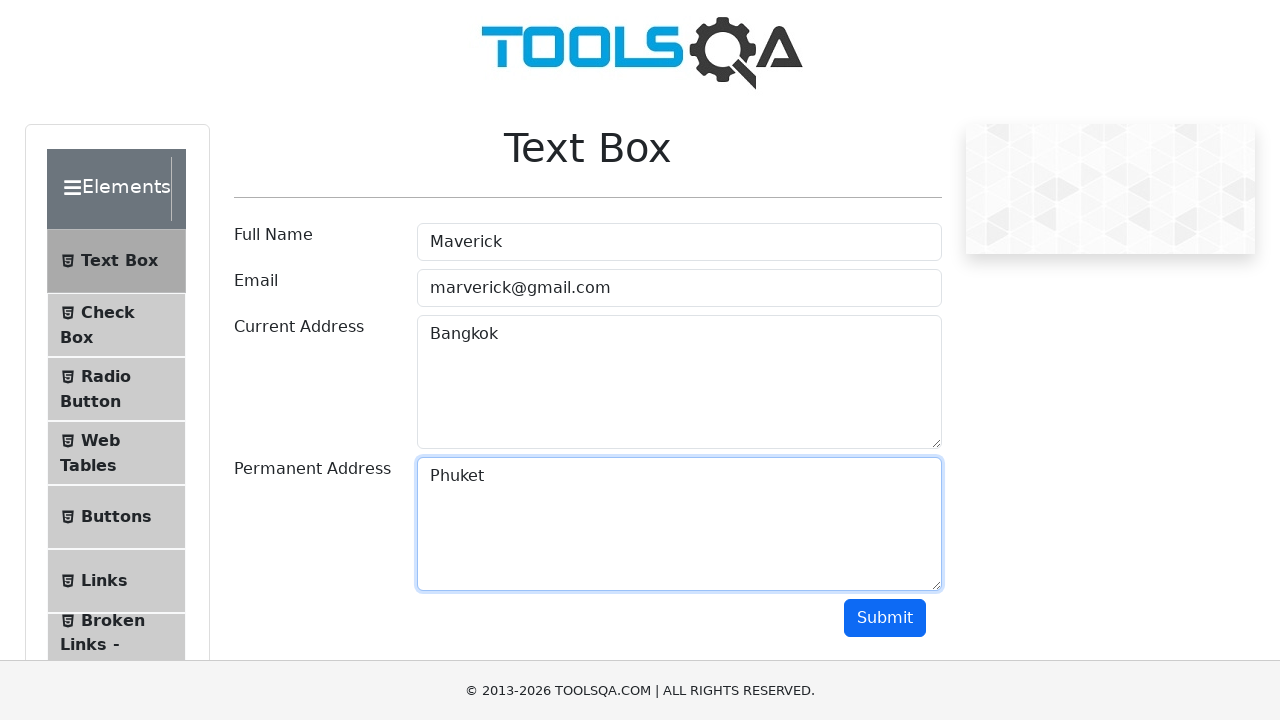

Output section loaded after form submission
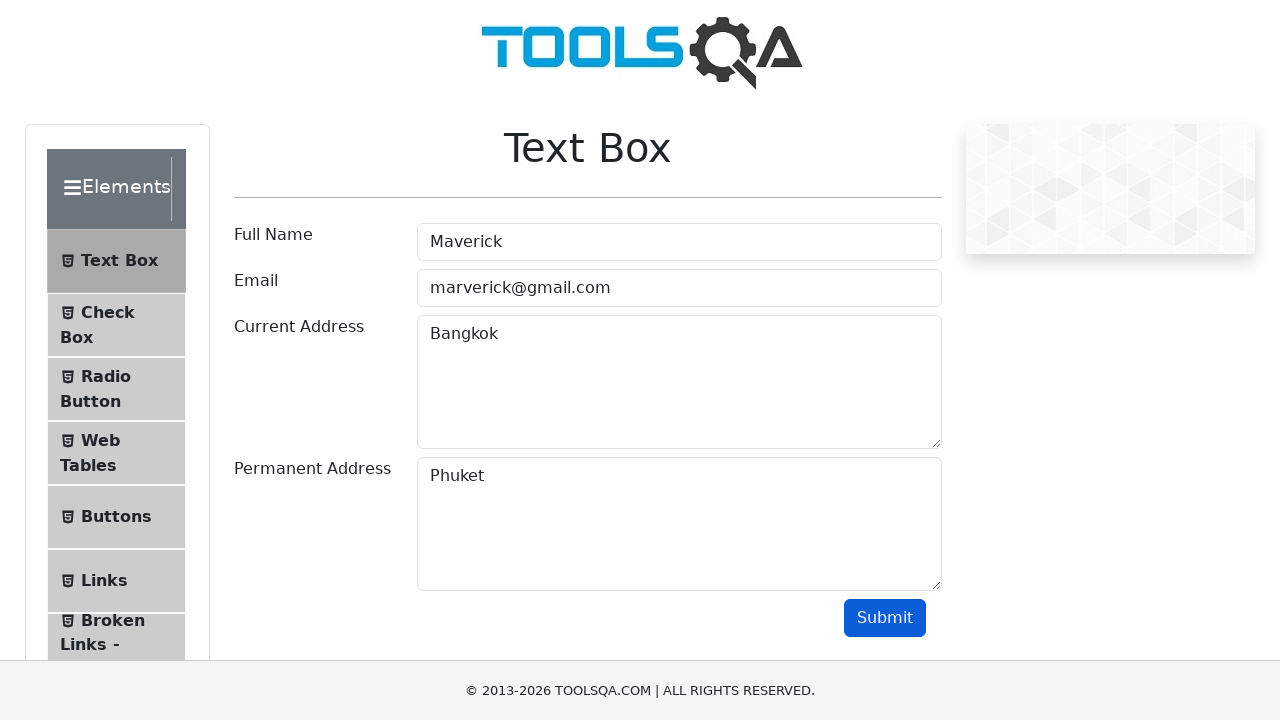

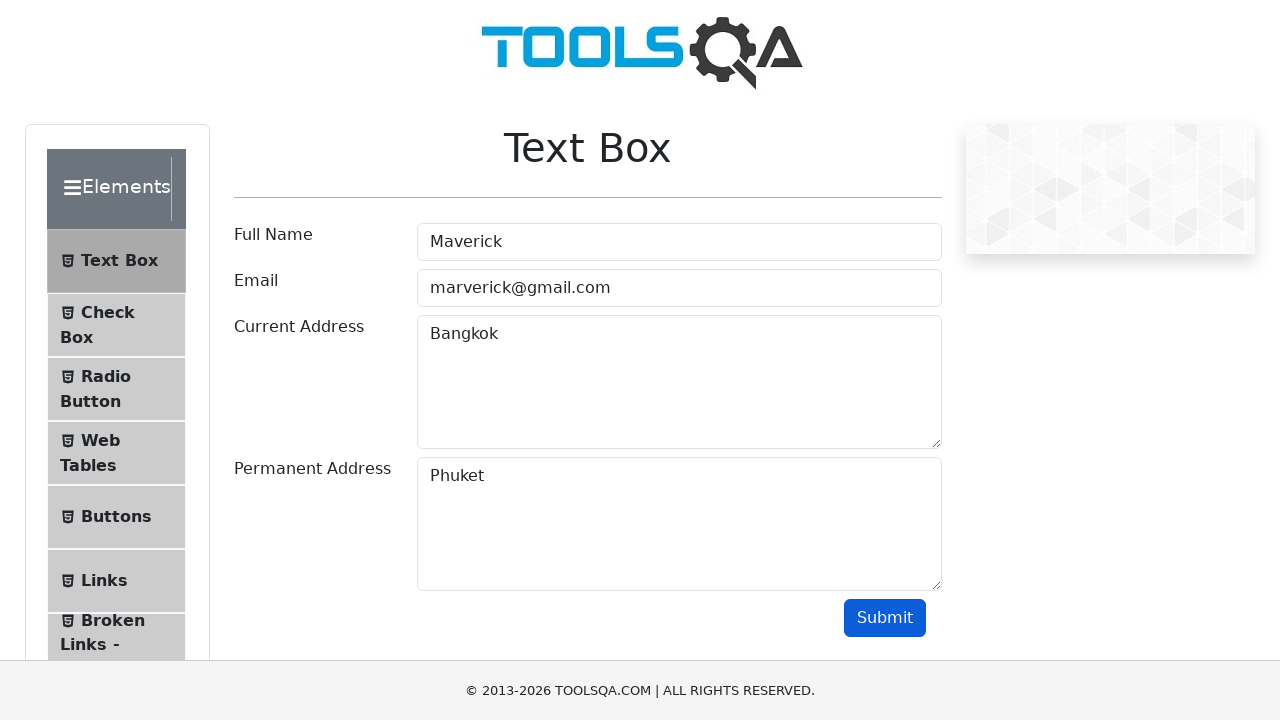